Fills out a comprehensive practice form including personal information, date of birth, subjects, hobbies, and address details, then submits the form

Starting URL: https://demoqa.com/automation-practice-form

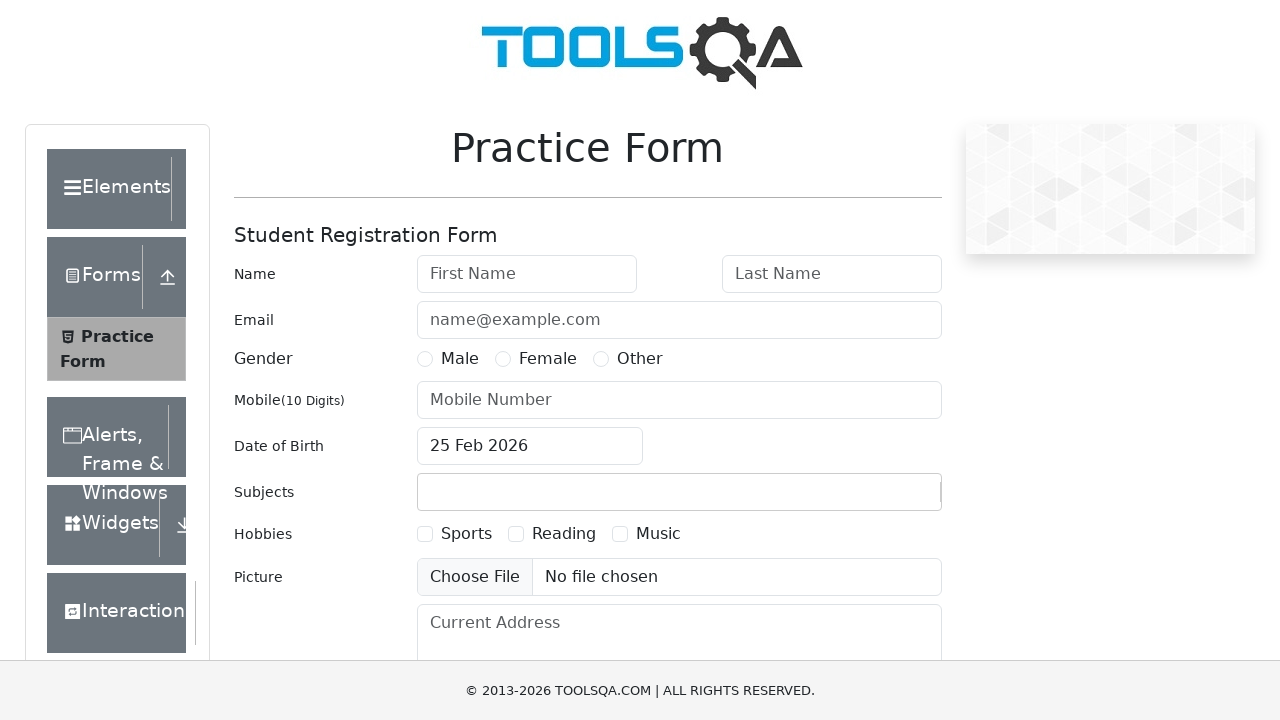

Filled first name field with 'Paul' on #firstName
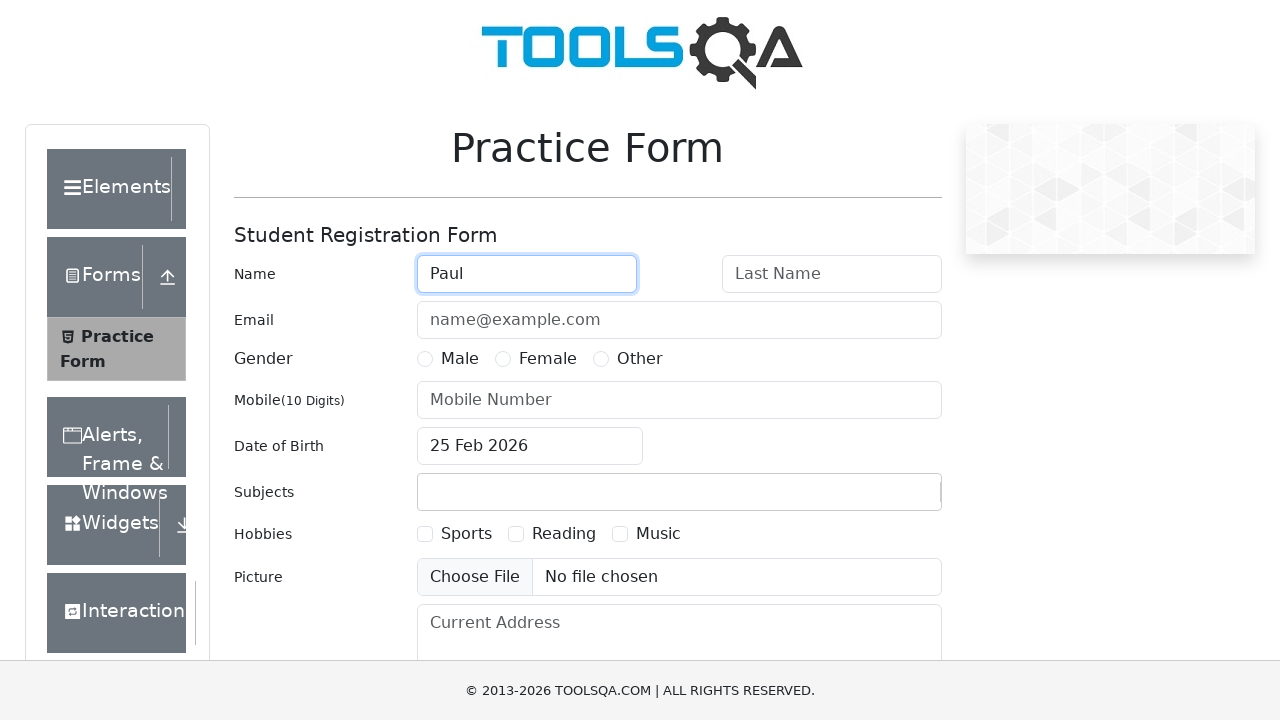

Filled last name field with 'Mauer' on #lastName
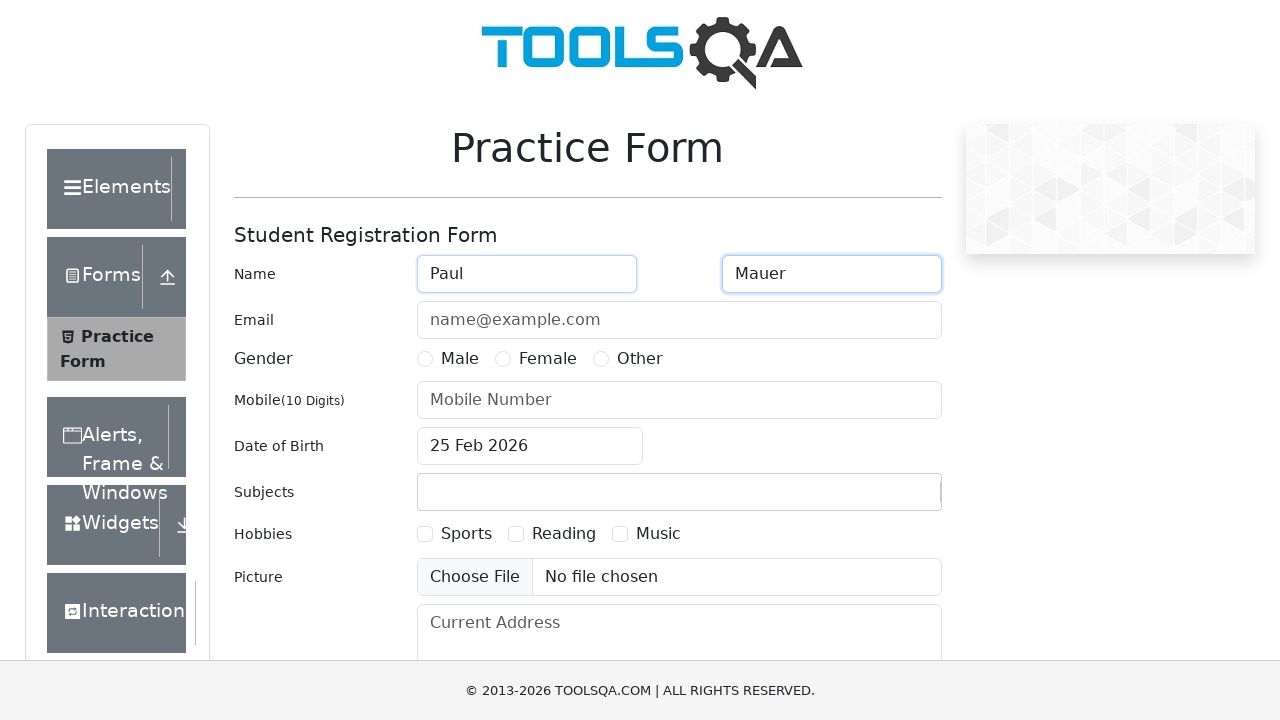

Filled email field with 'paulmauer@gmail.com' on #userEmail
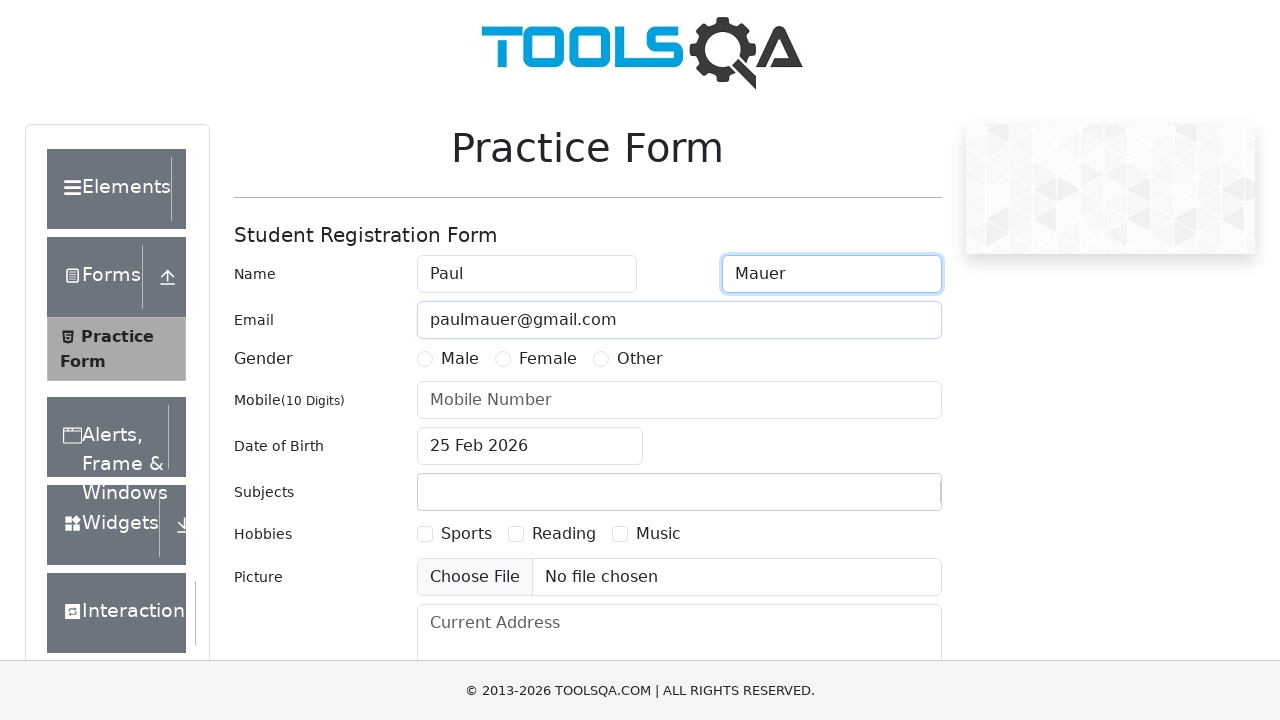

Scrolled down to view more form fields
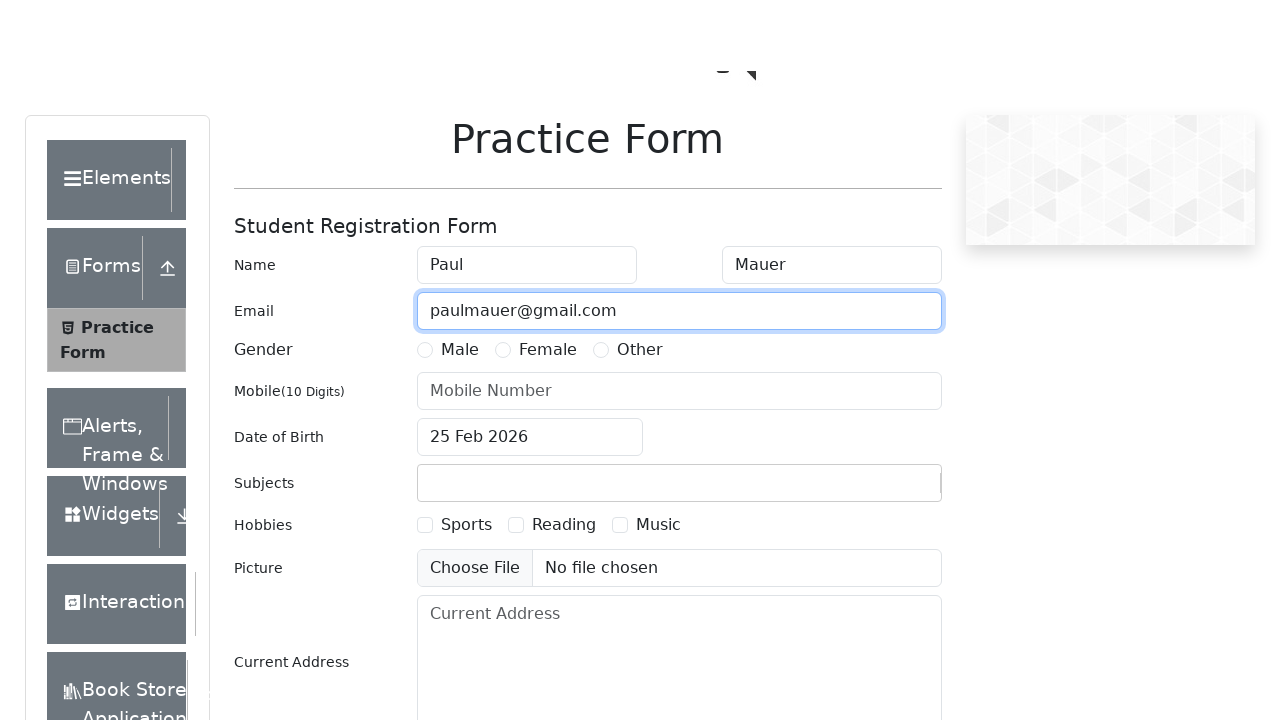

Selected gender radio button at (460, 31) on label[for='gender-radio-1']
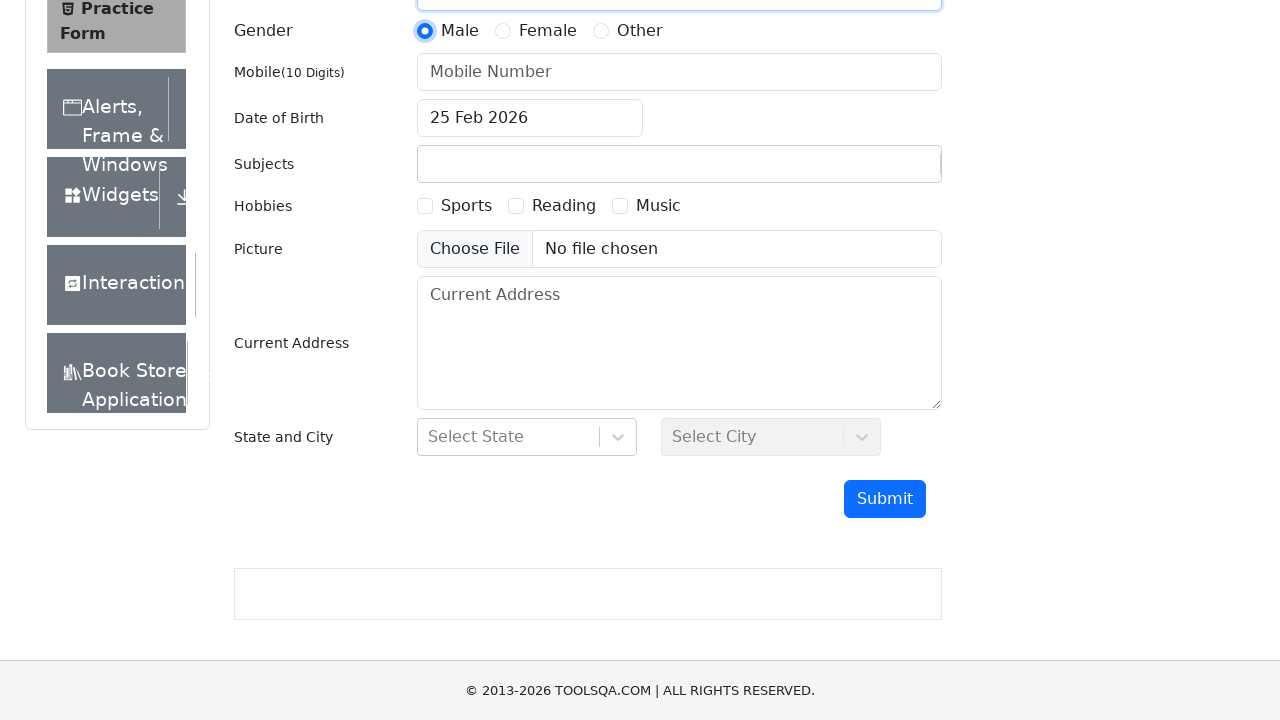

Filled mobile number field with '7327899025' on #userNumber
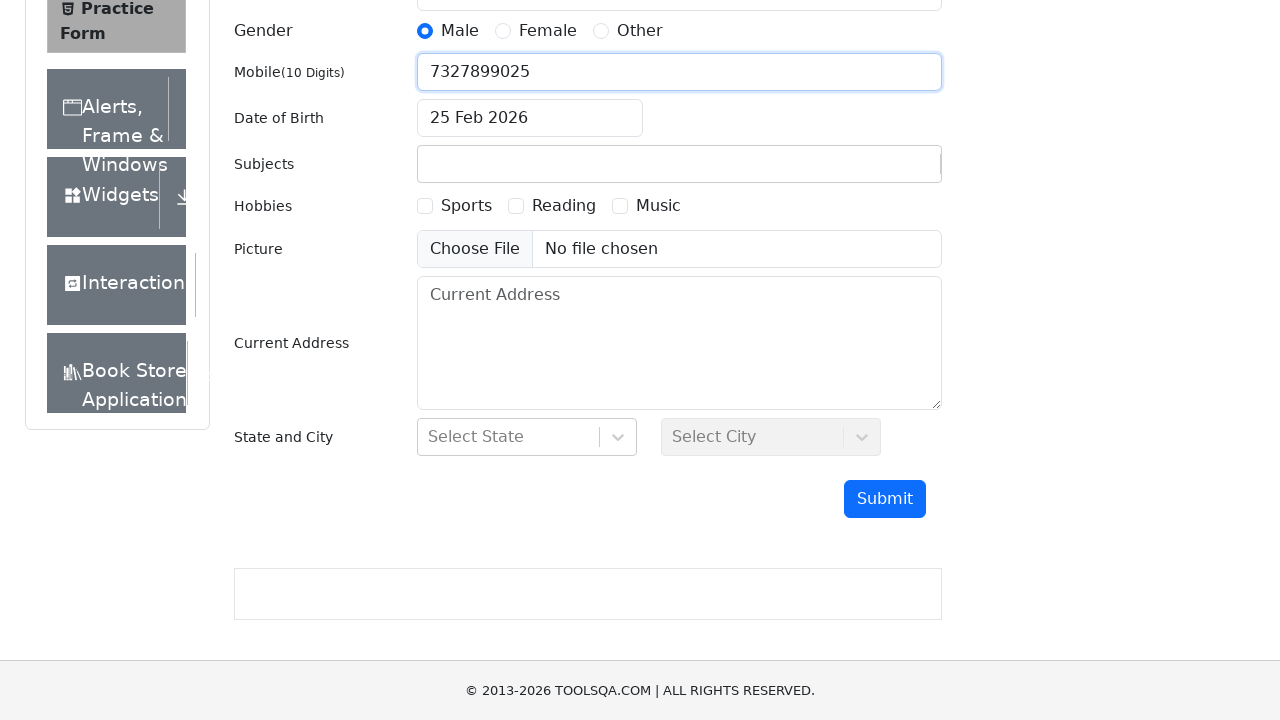

Clicked date of birth input field at (530, 118) on #dateOfBirthInput
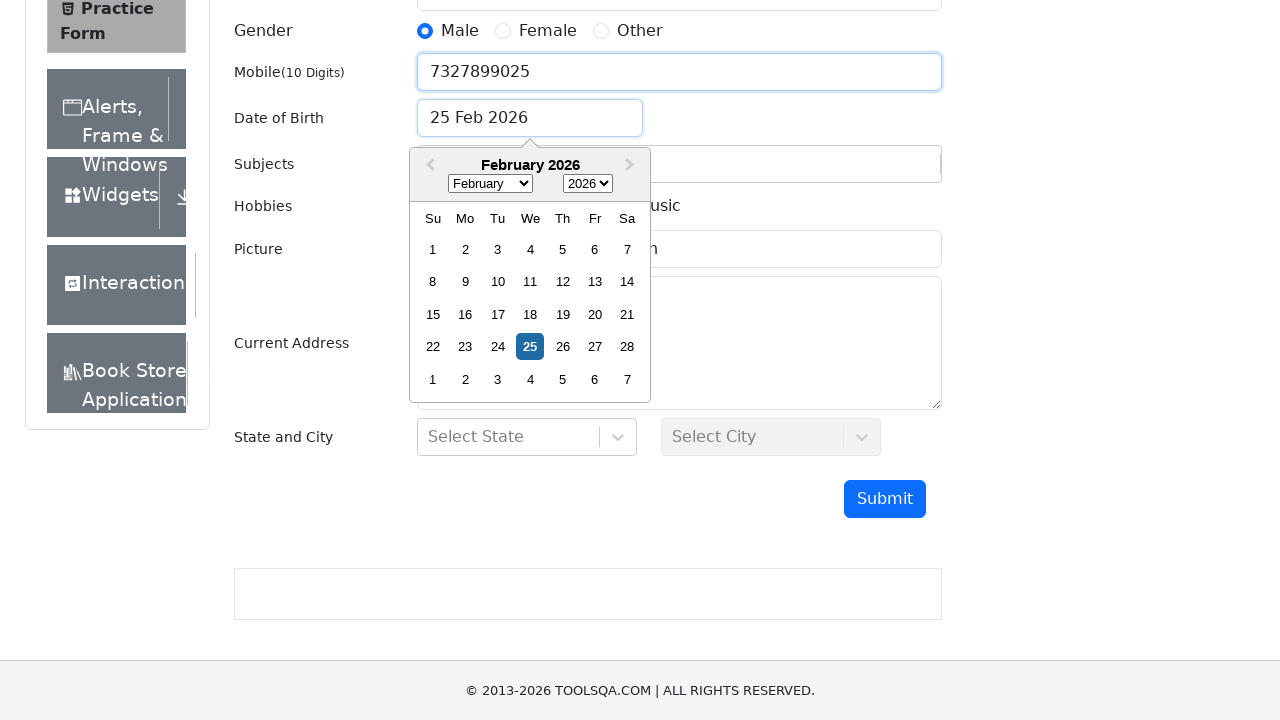

Selected all text in date of birth field
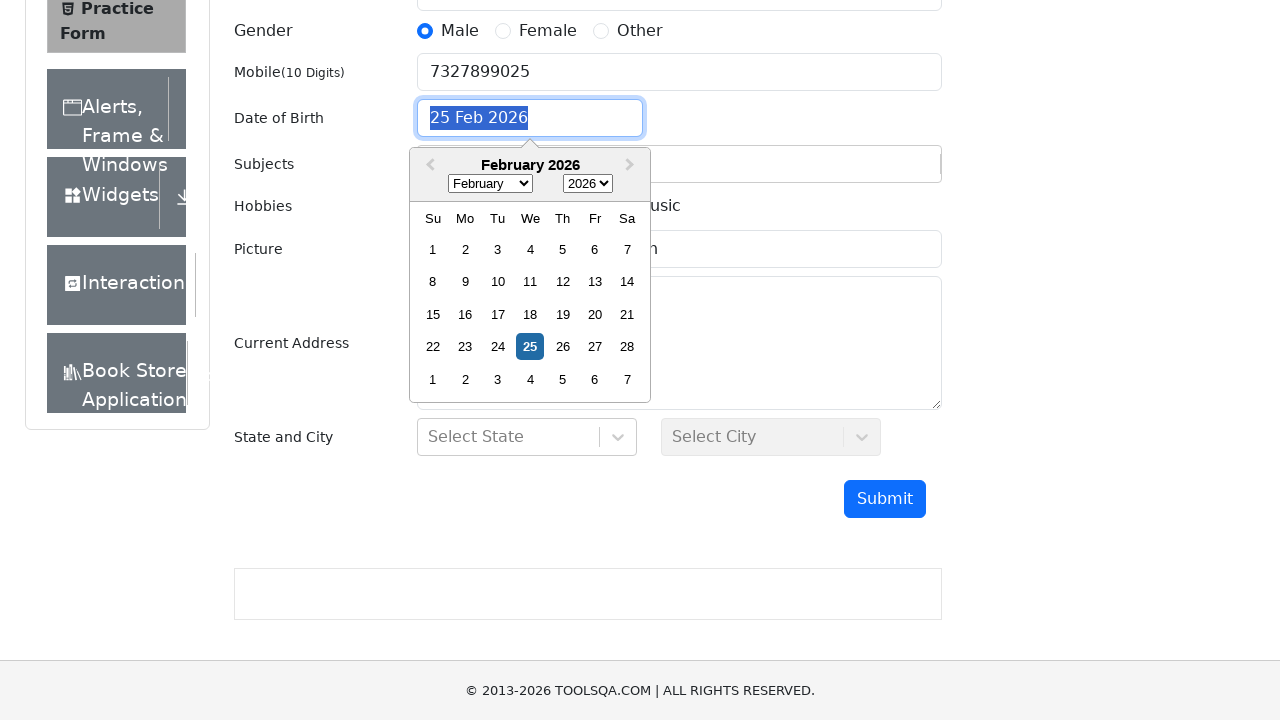

Typed date of birth '05 Feb 1985' on #dateOfBirthInput
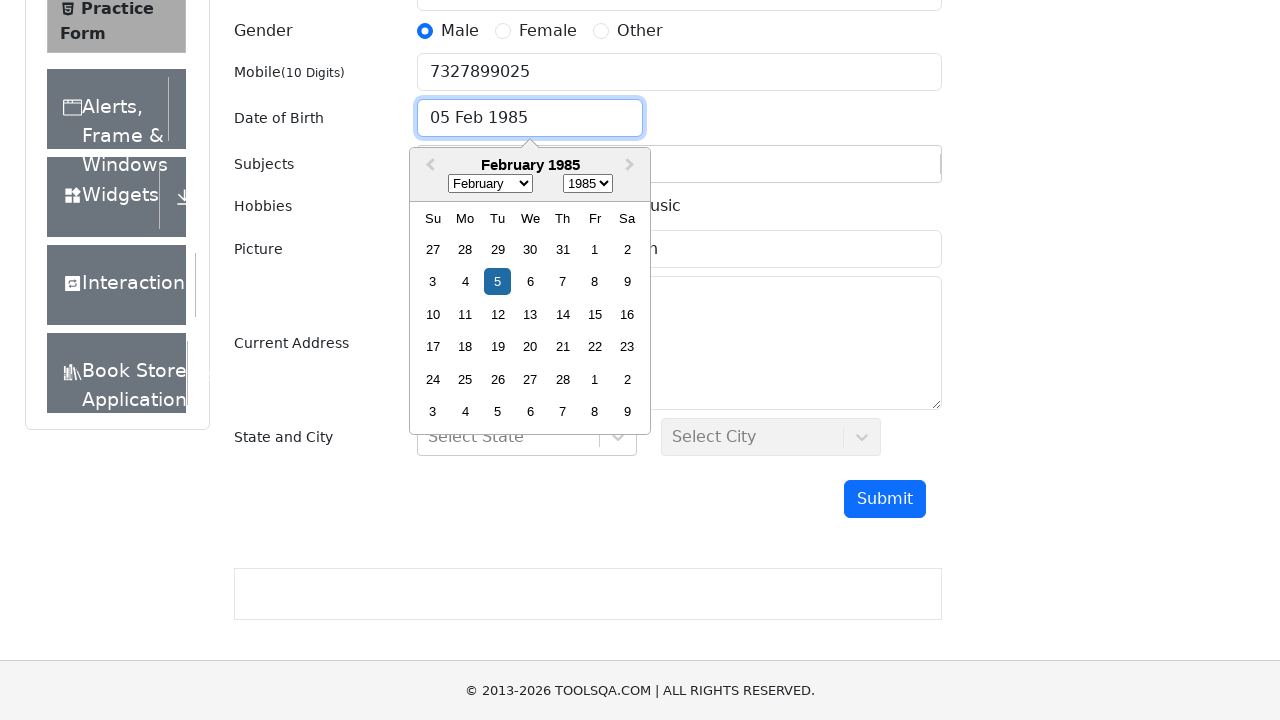

Pressed Enter to confirm date of birth
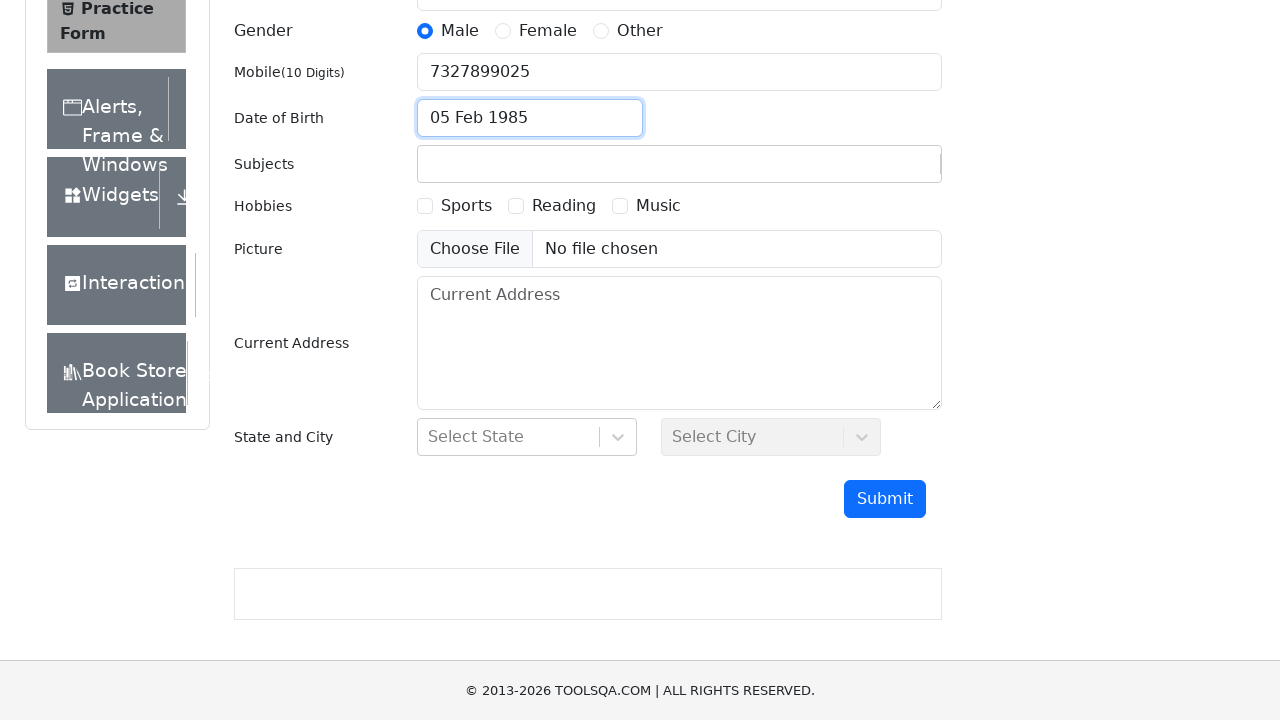

Typed 'so' in subjects input field on #subjectsInput
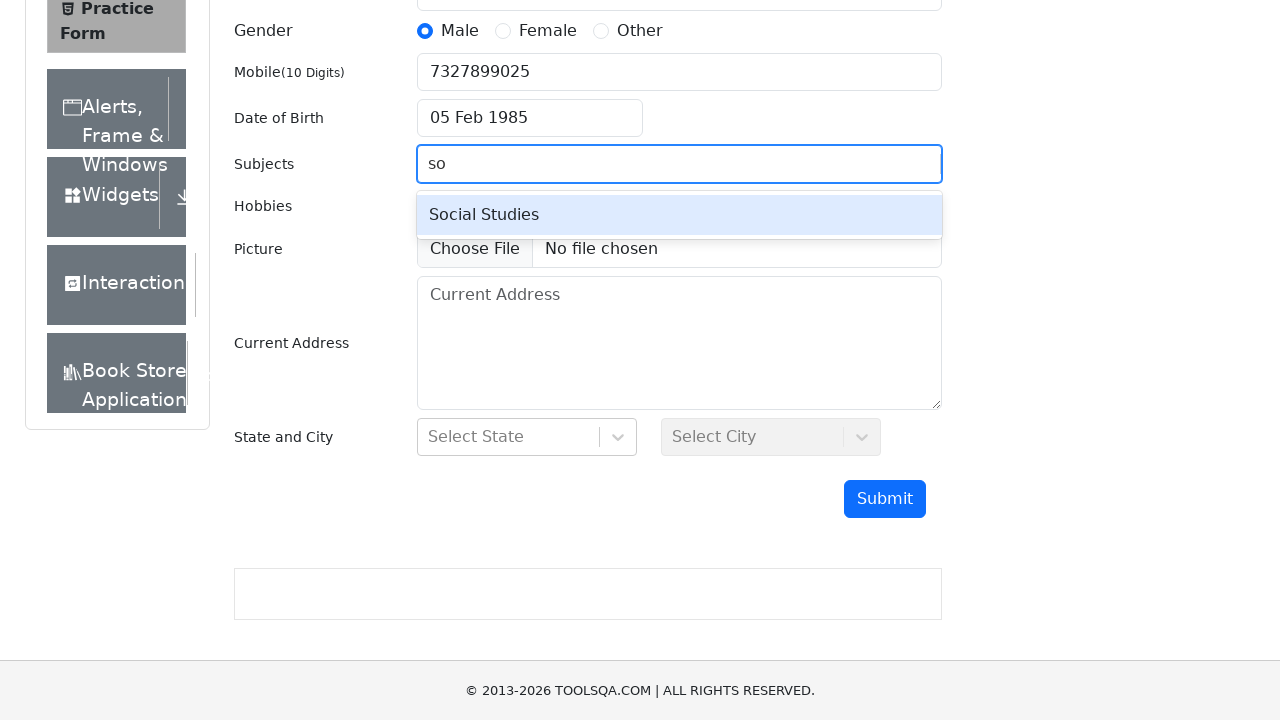

Waited for subject suggestion to appear
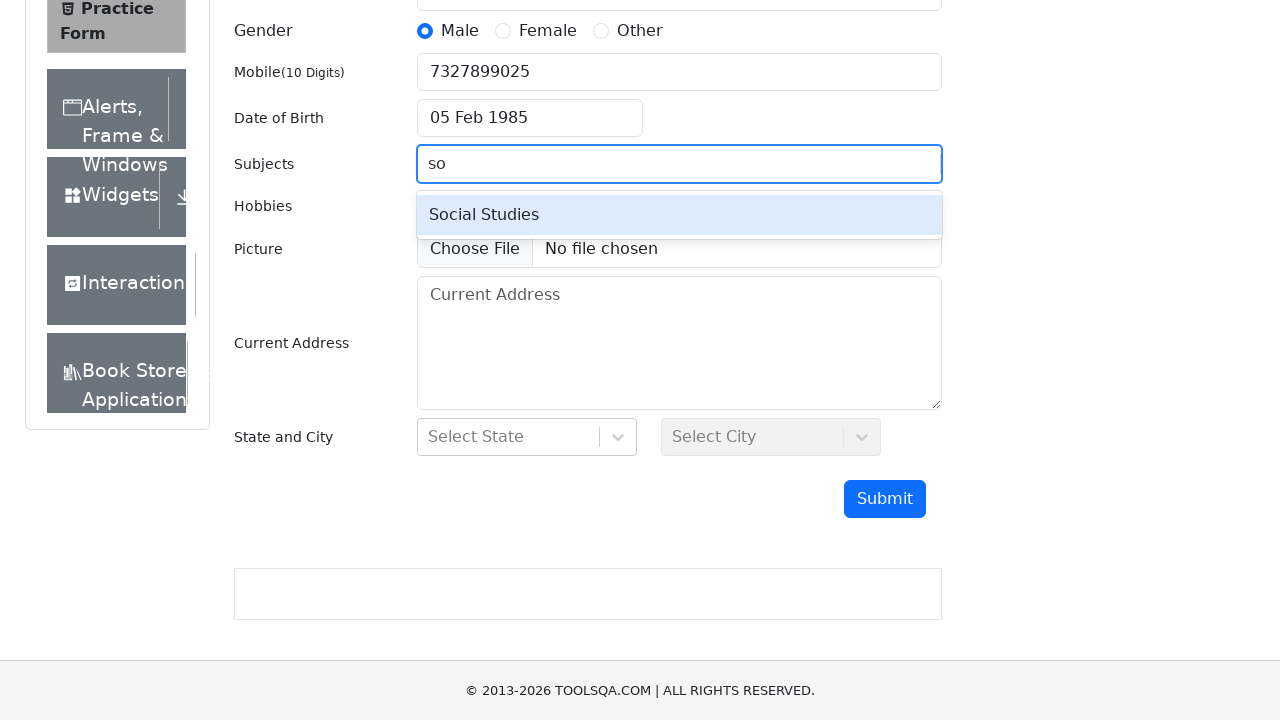

Clicked on subject suggestion option at (679, 215) on #react-select-2-option-0
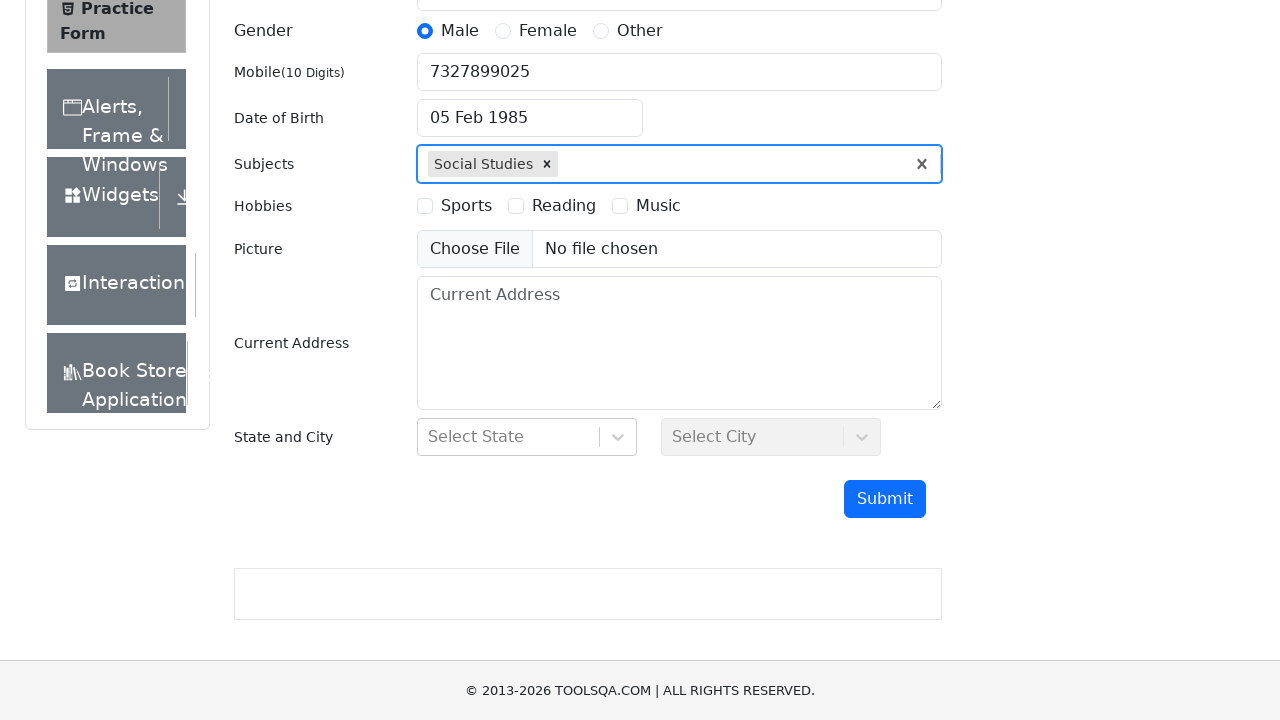

Selected hobby checkbox at (658, 206) on label[for='hobbies-checkbox-3']
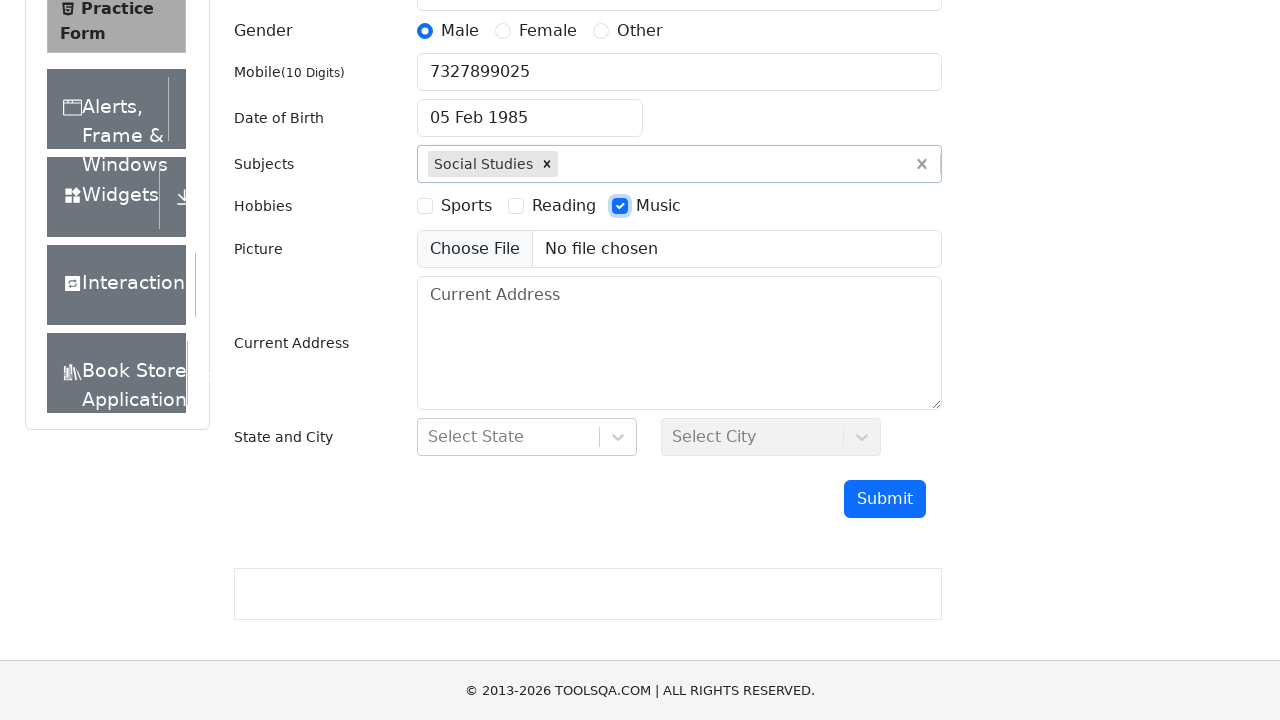

Filled current address with 'Princeton, NJ 08000' on #currentAddress
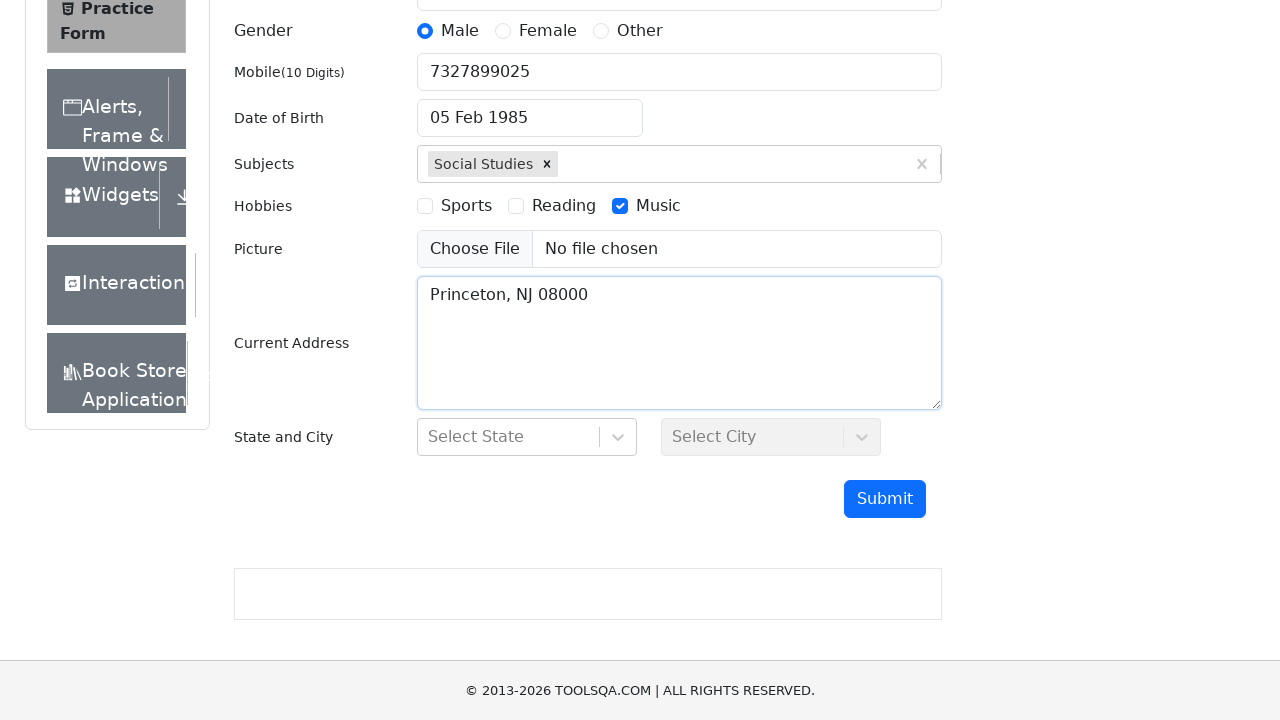

Typed 'haryana' in state input field on #react-select-3-input
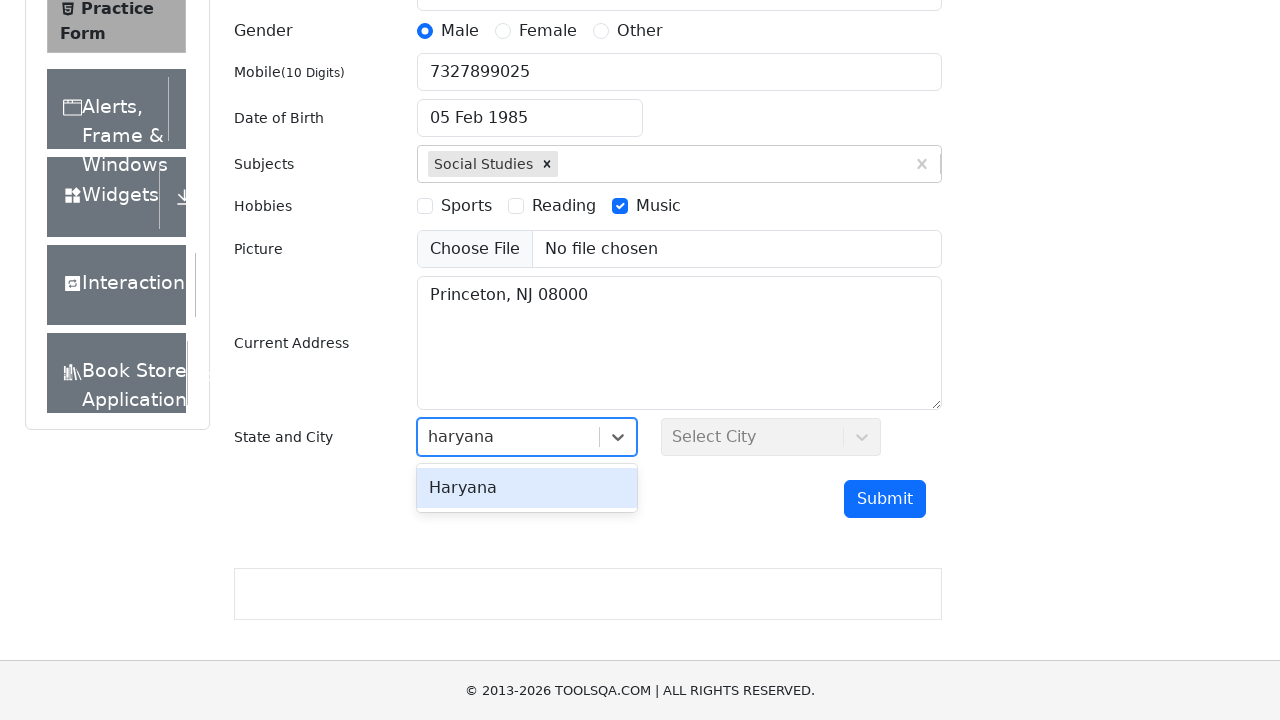

Pressed Enter to select state 'Haryana'
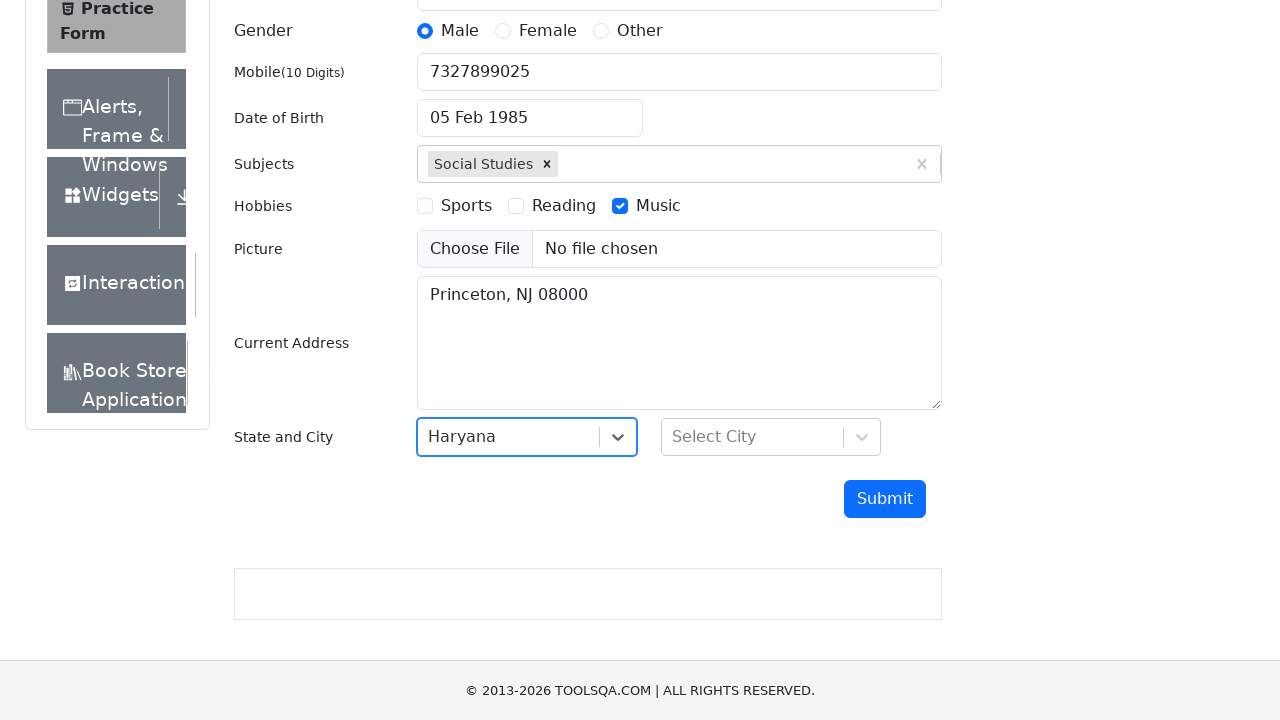

Typed 'panipat' in city input field on #react-select-4-input
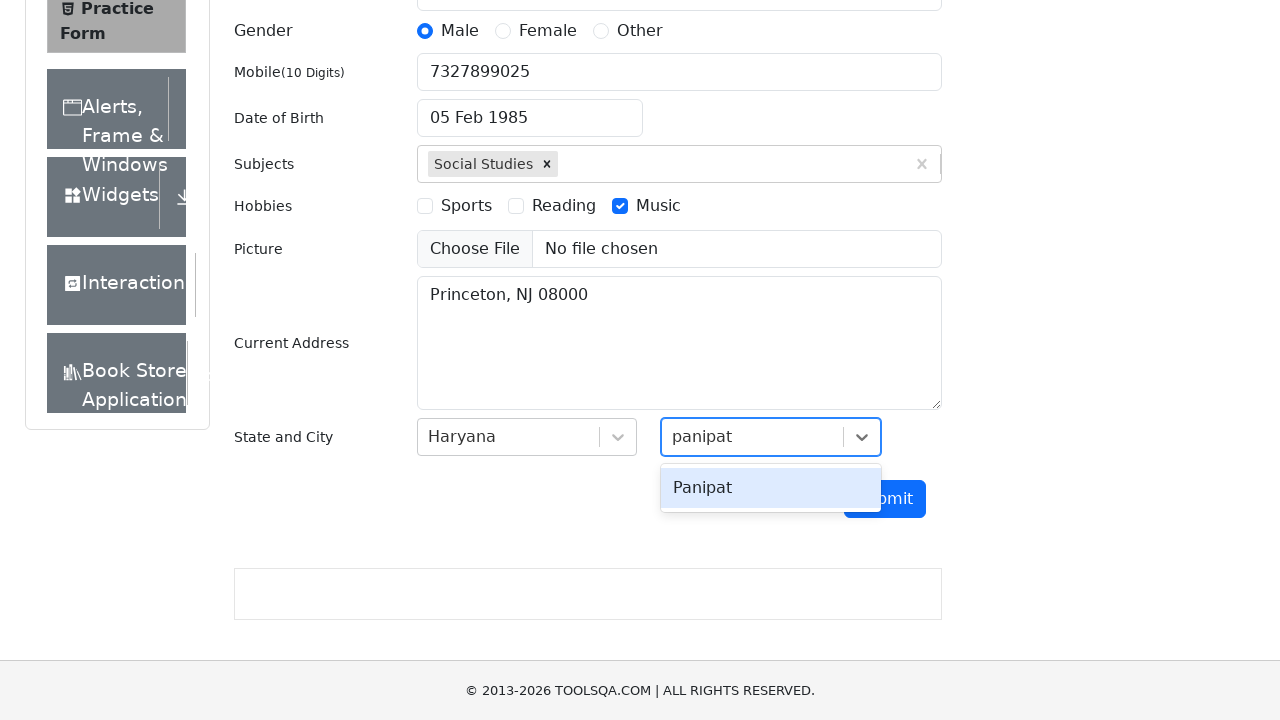

Pressed Enter to select city 'Panipat'
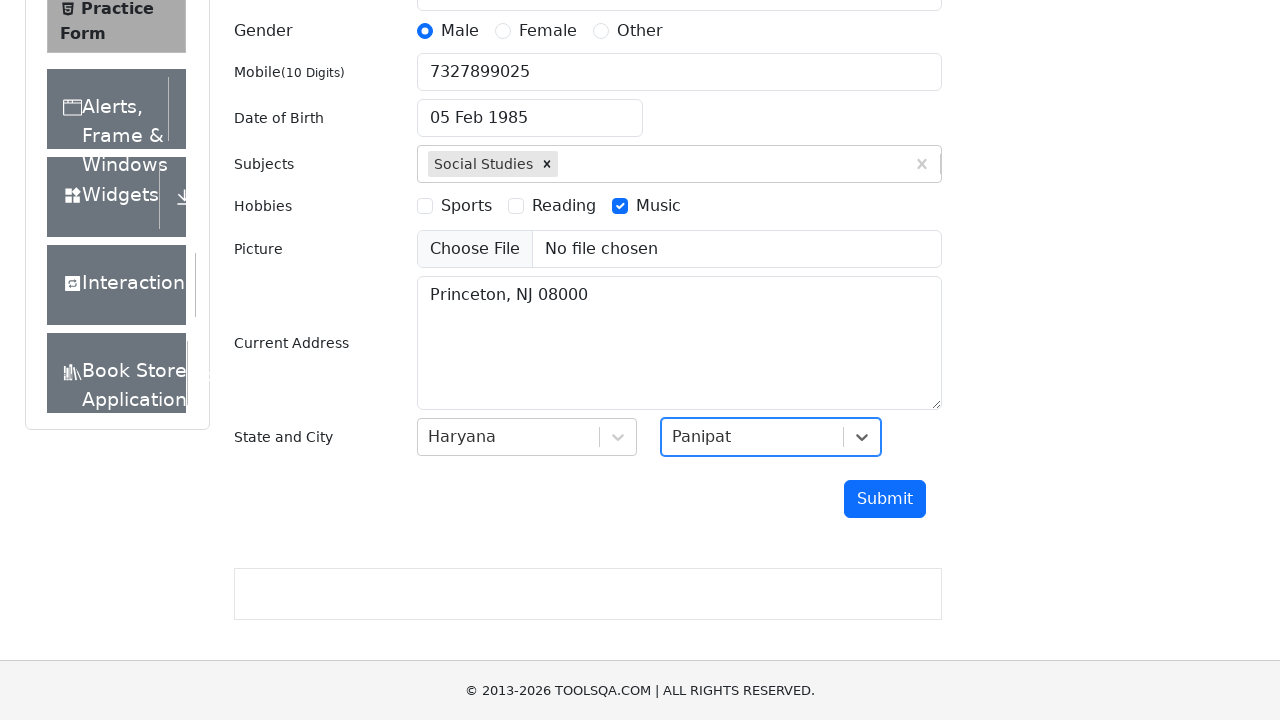

Clicked submit button to submit the form at (885, 499) on #submit
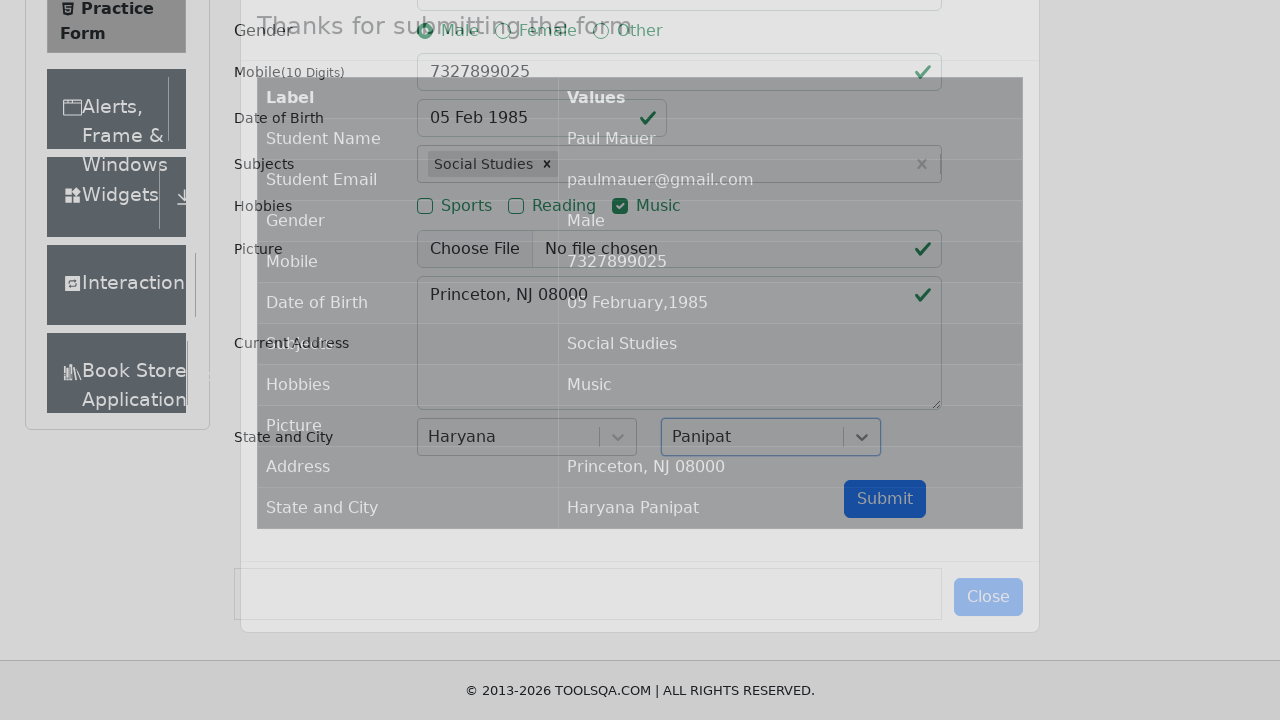

Form submission successful and results table loaded
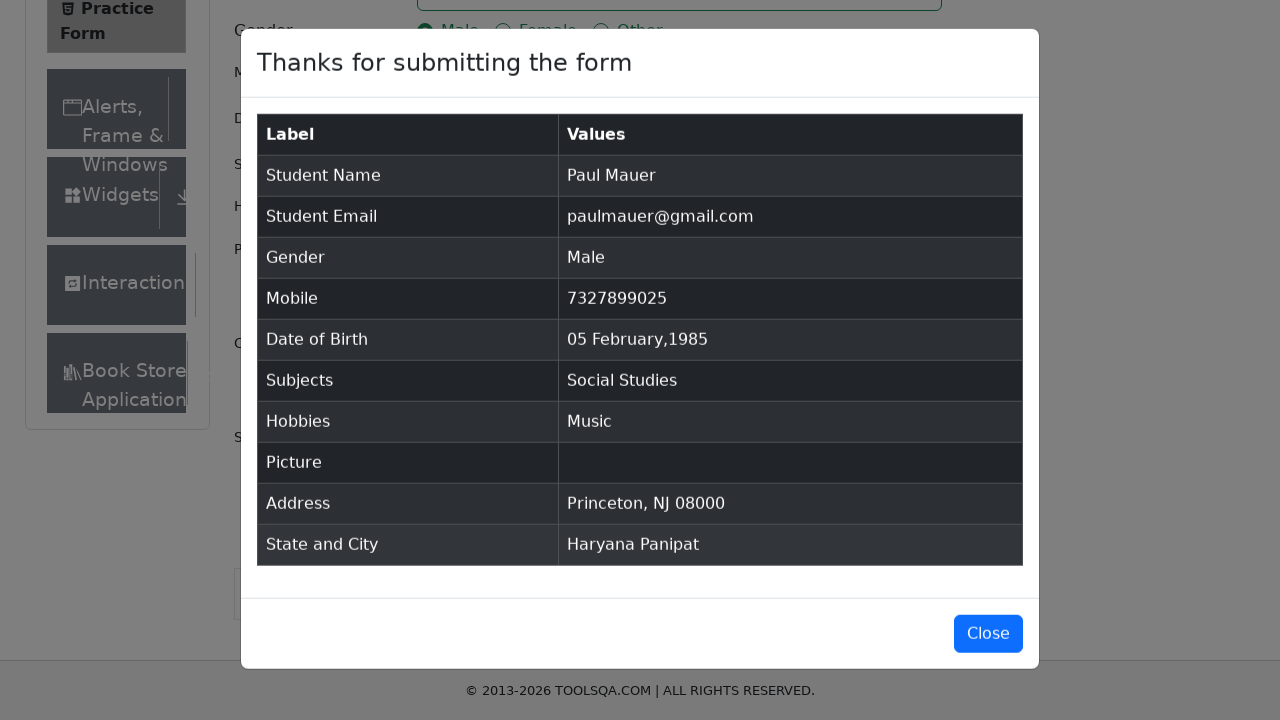

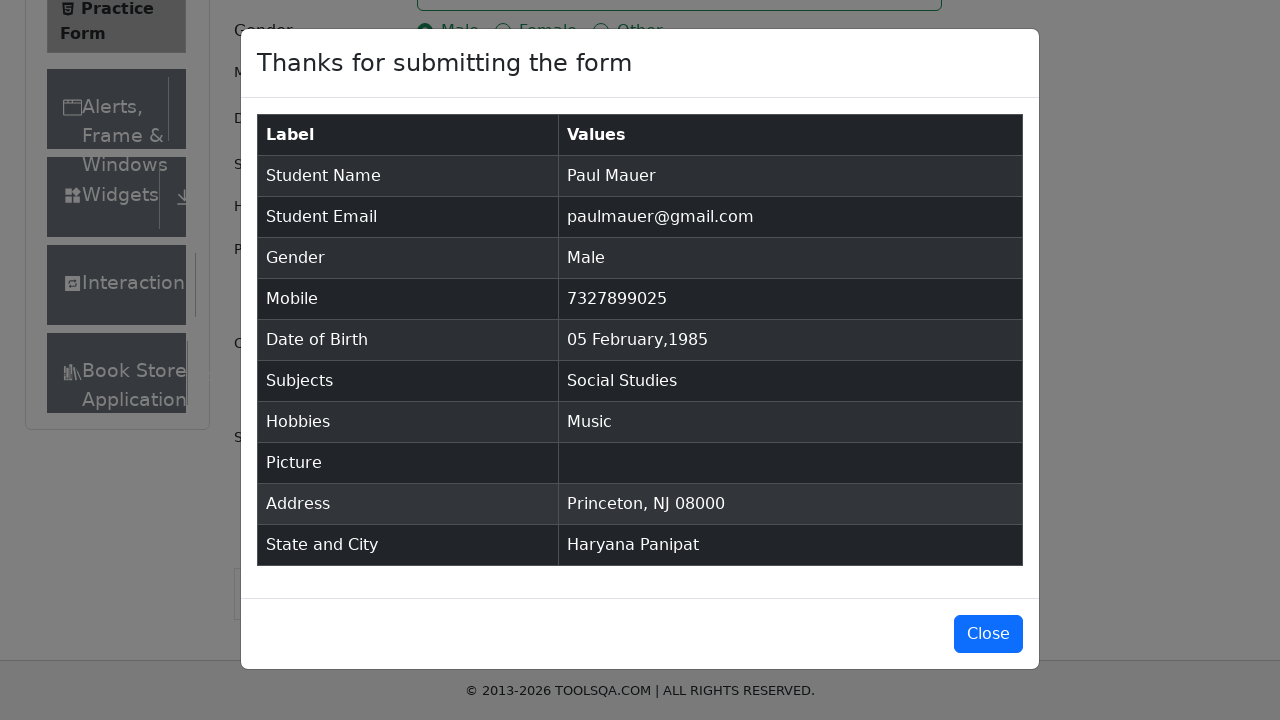